Tests getting the DOM property 'value' from the search box

Starting URL: https://duckduckgo.com/

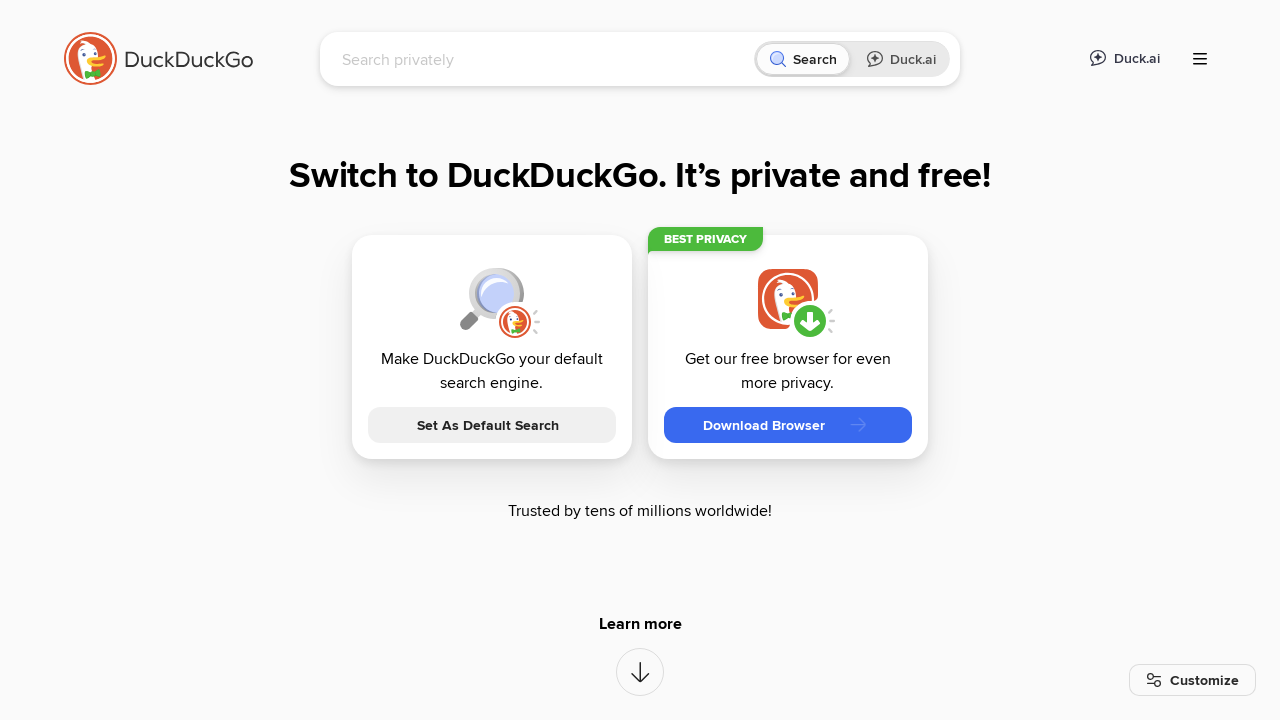

Located the search box element with id 'searchbox_input'
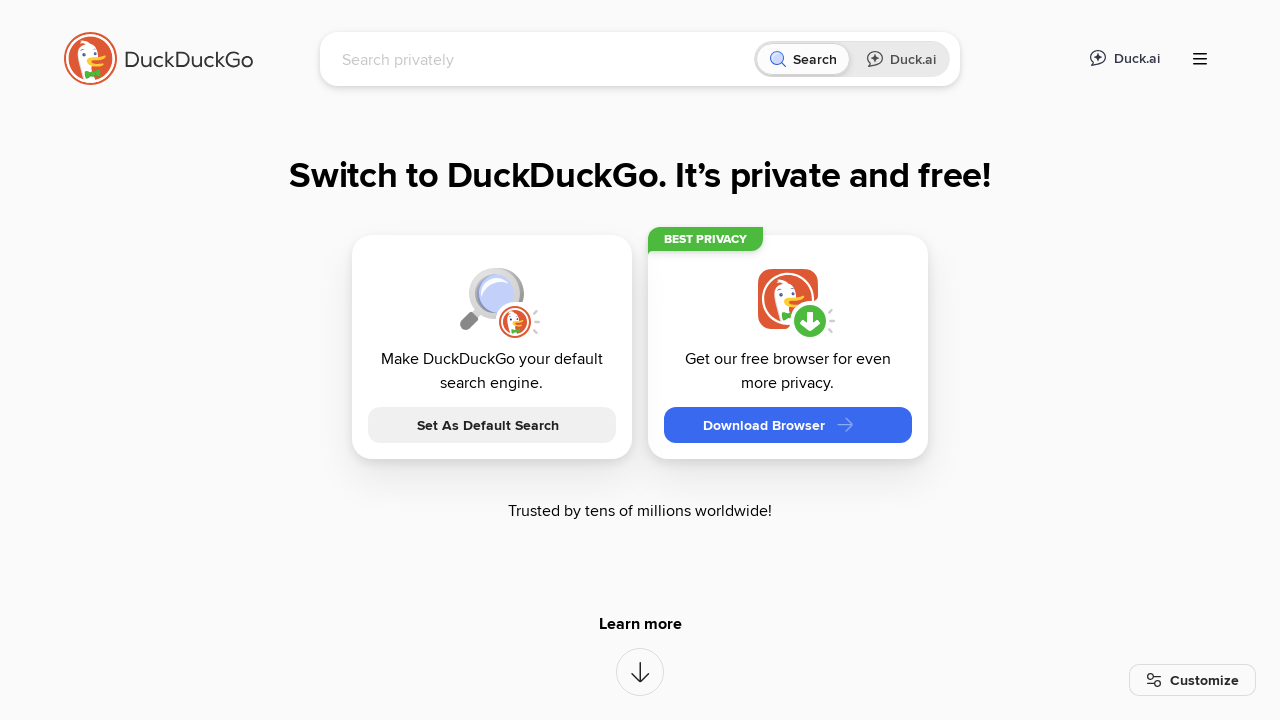

Retrieved the DOM property 'value' from the search box
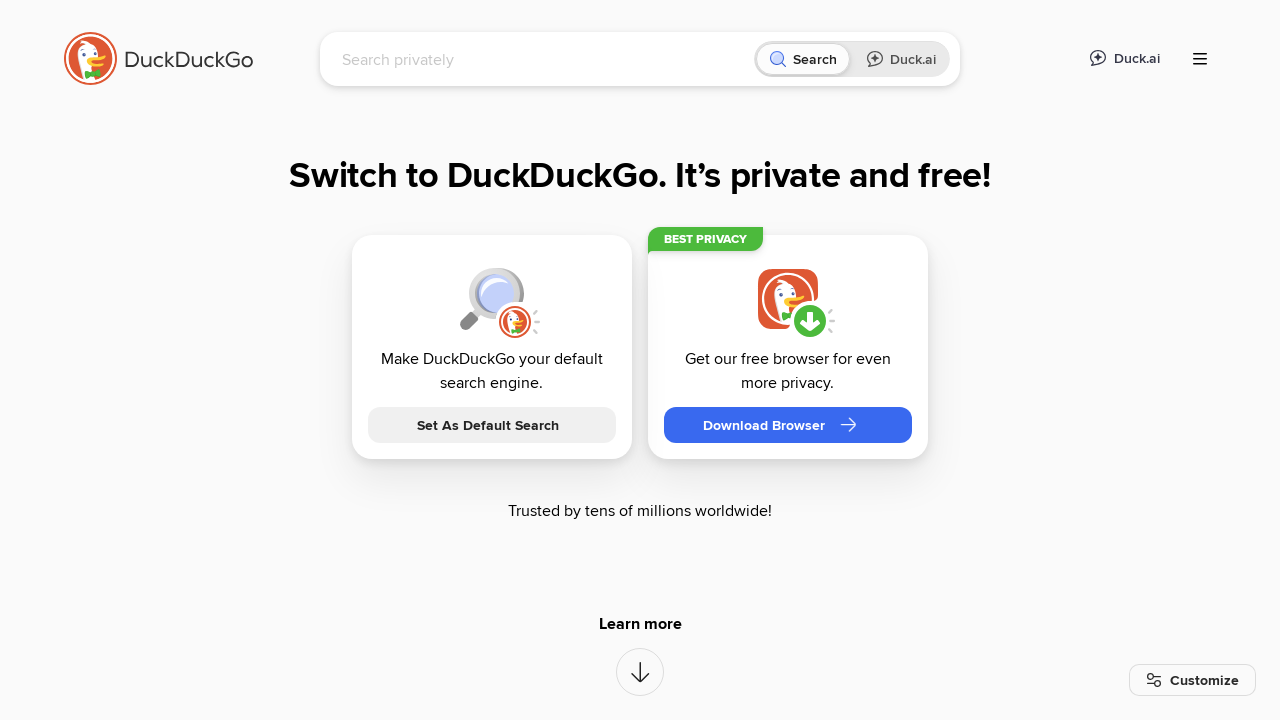

Asserted that the search box value property is not None
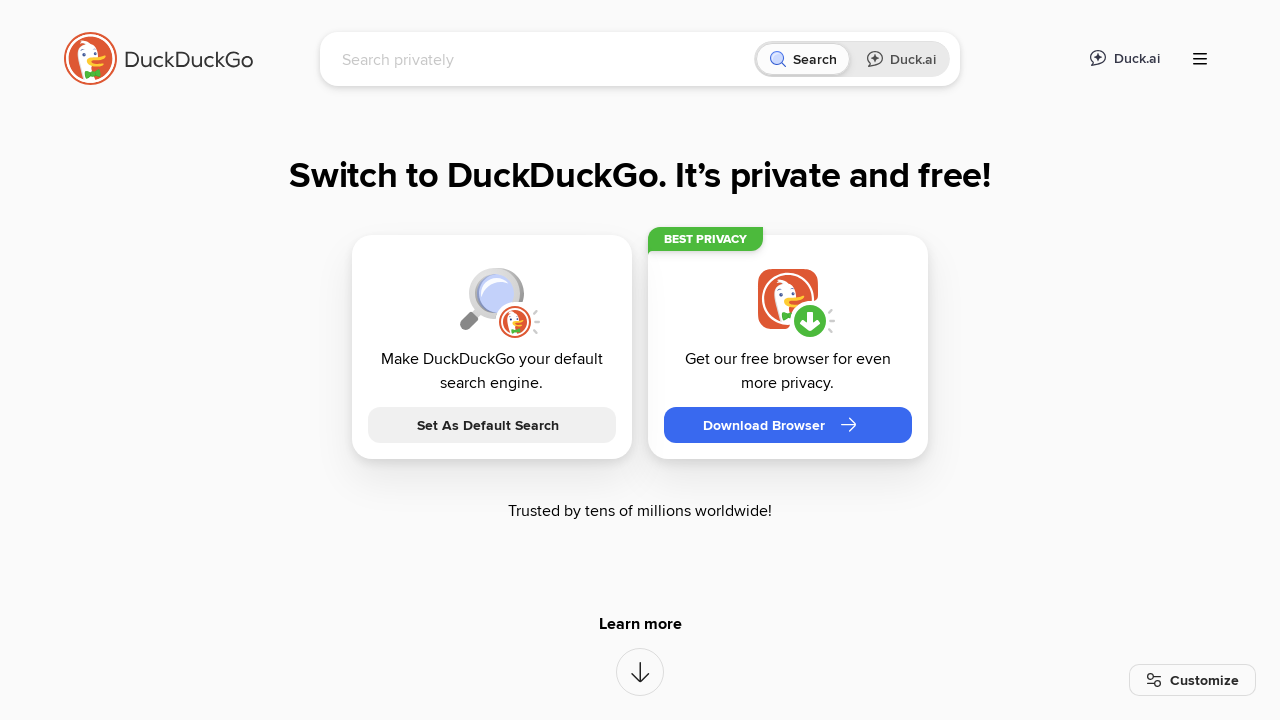

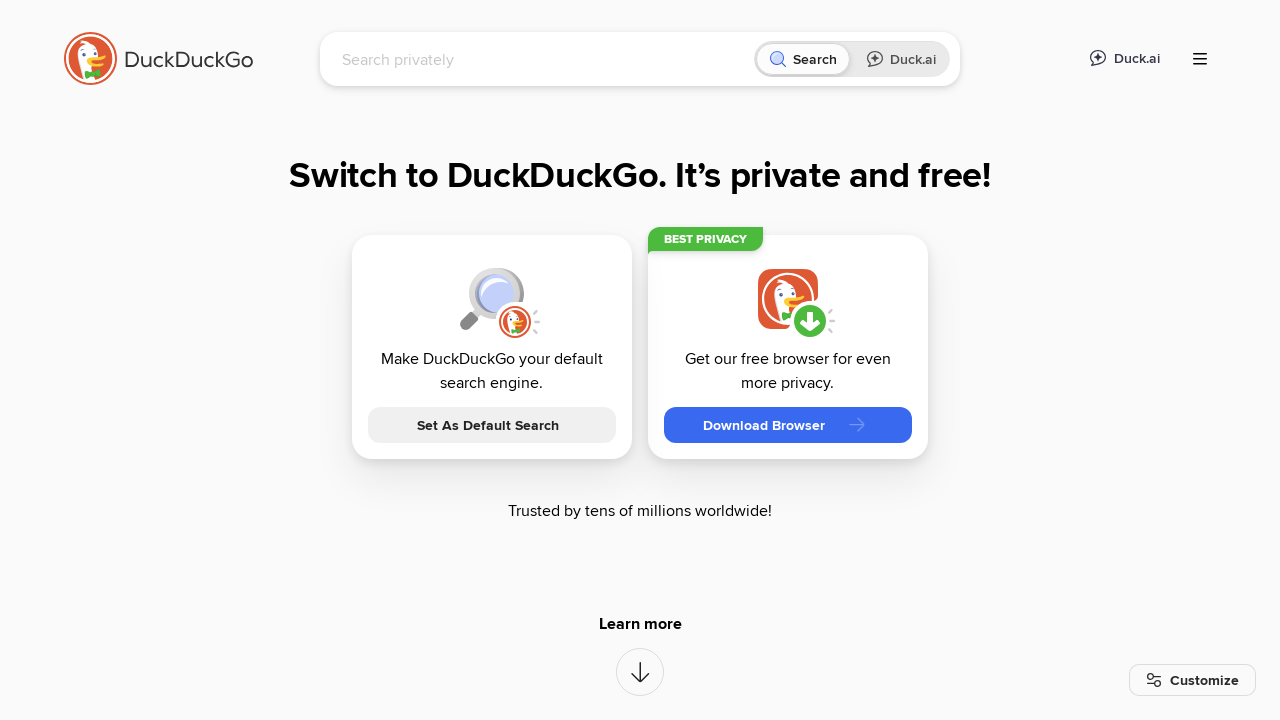